Tests multiple wait conditions including visibility of text, invisibility of loading icon, and text verification

Starting URL: https://automationfc.github.io/dynamic-loading/

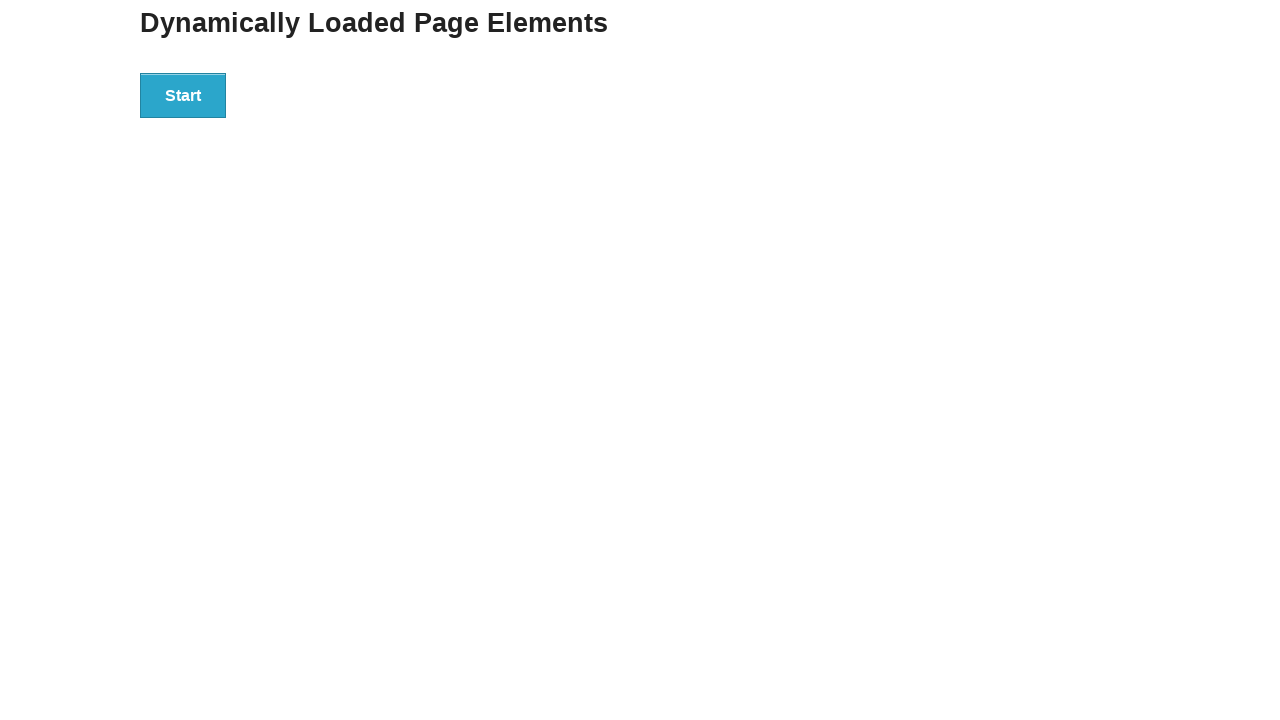

Clicked the start button to trigger dynamic loading at (183, 95) on div#start>button
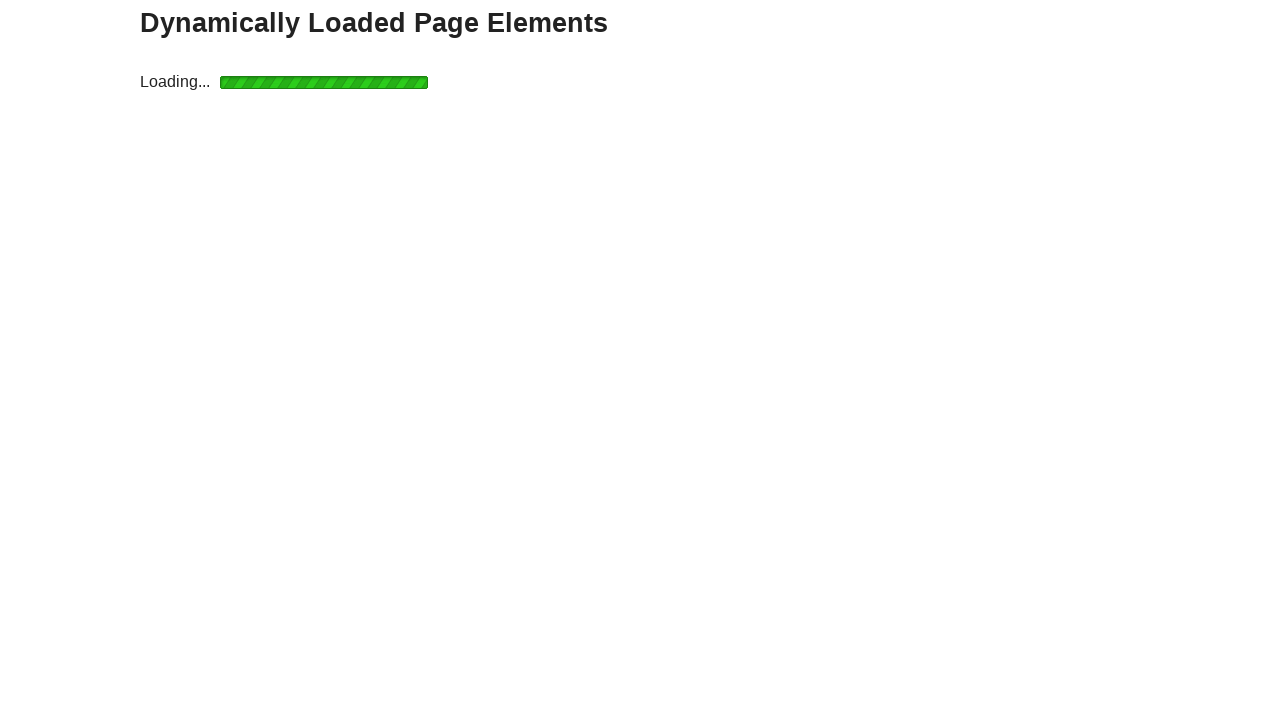

Waited for hello text to become visible
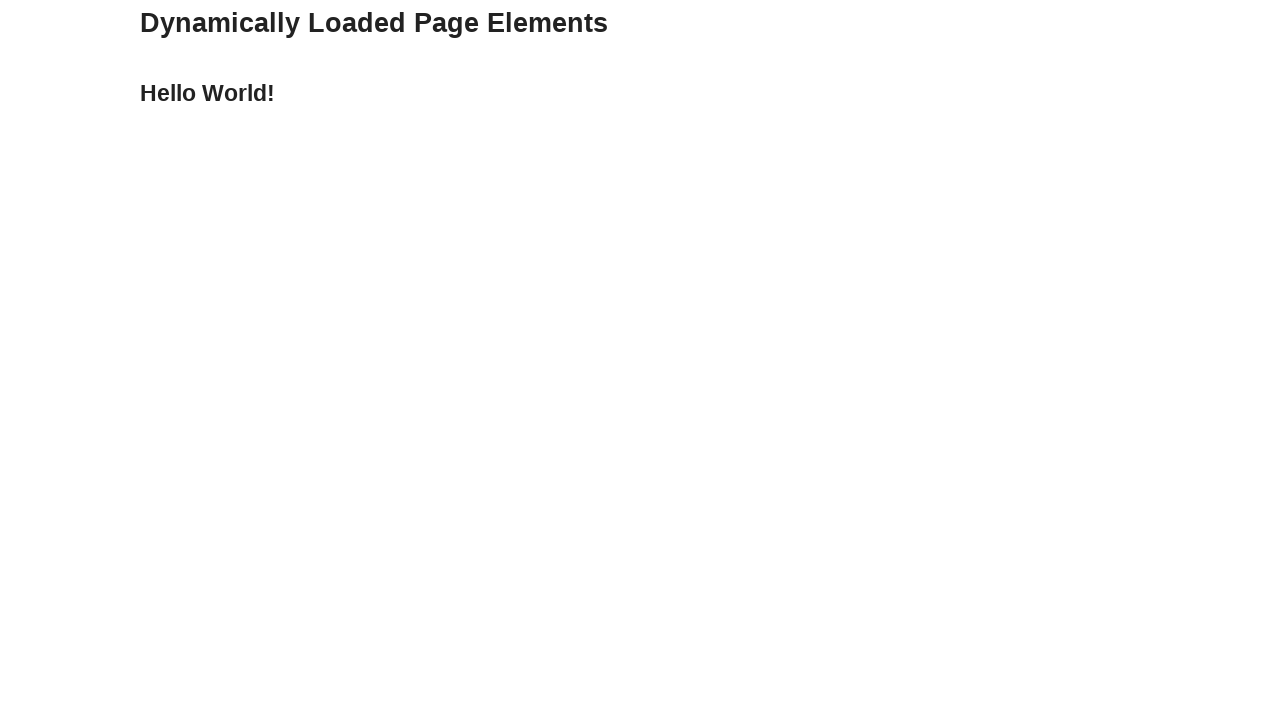

Retrieved hello text content from the page
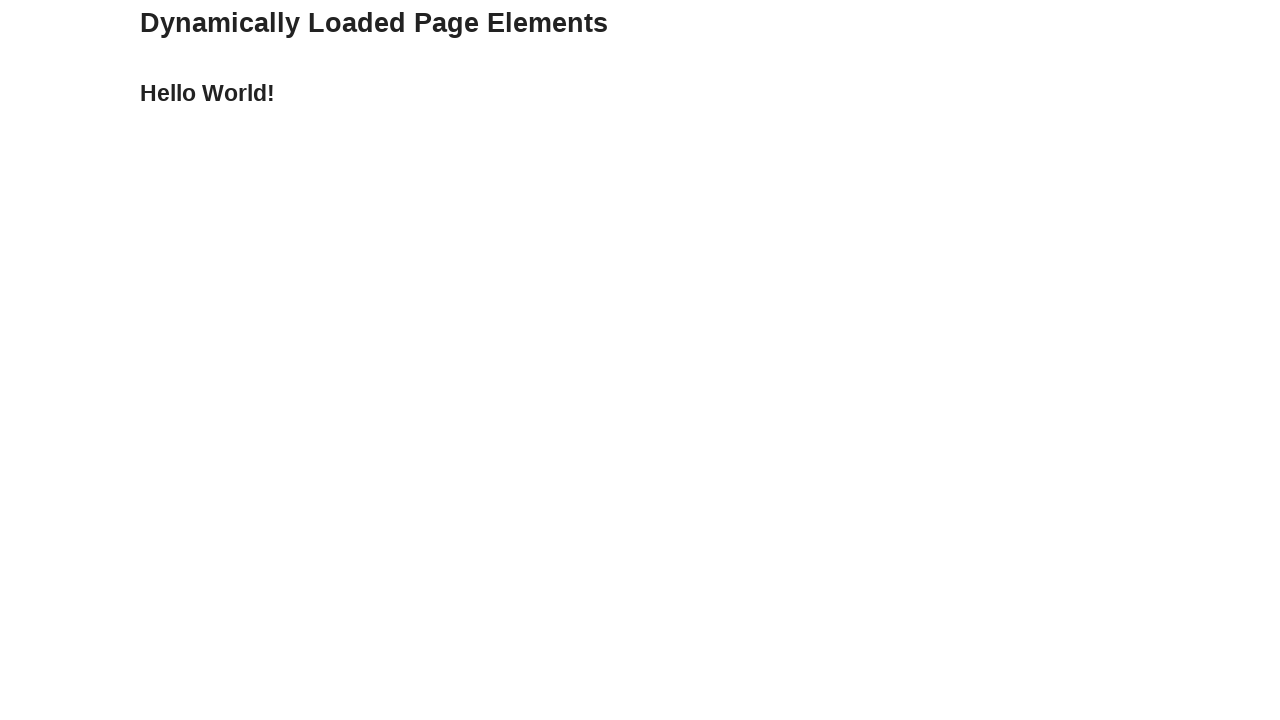

Verified hello text equals 'Hello World!'
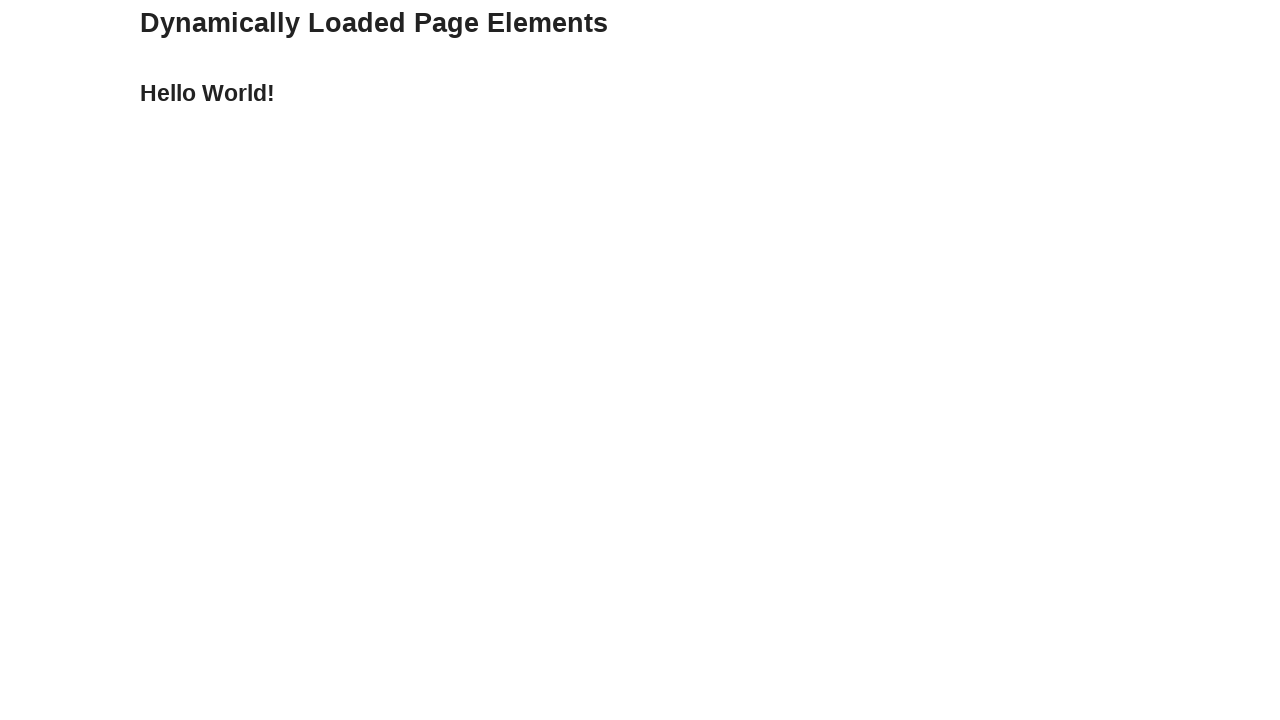

Waited for loading icon to disappear
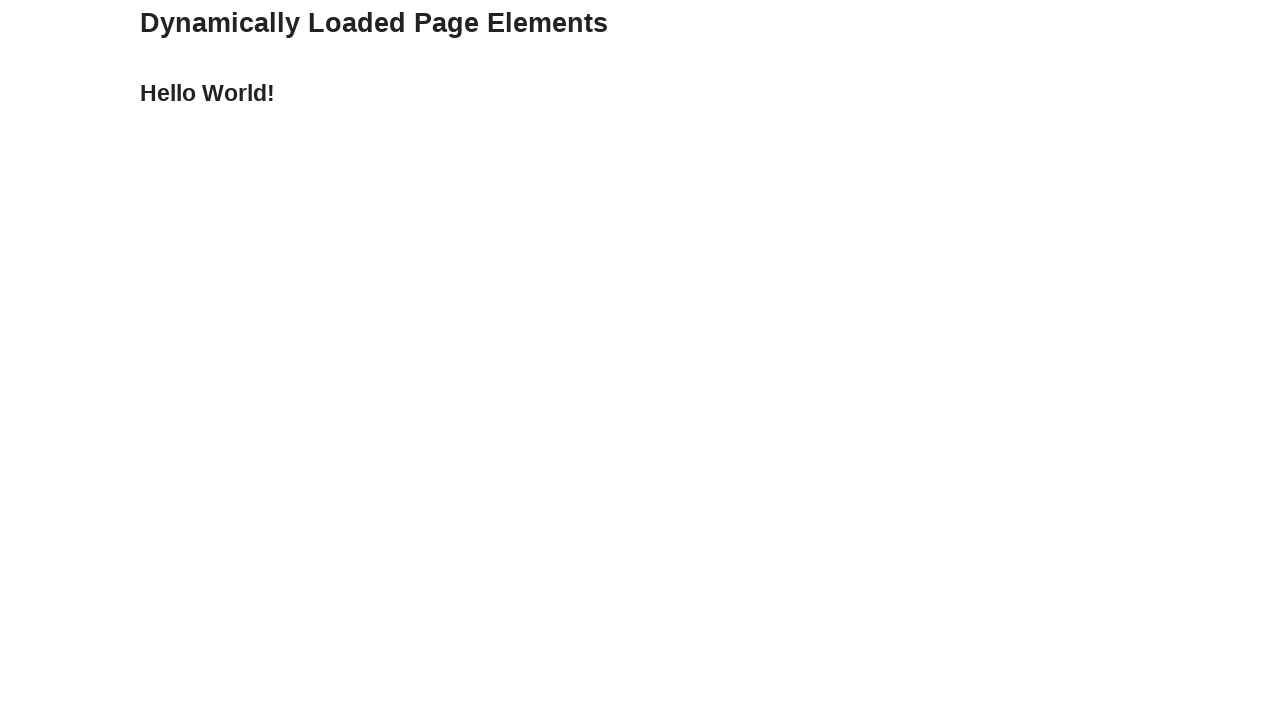

Verified hello text still equals 'Hello World!' after loading completed
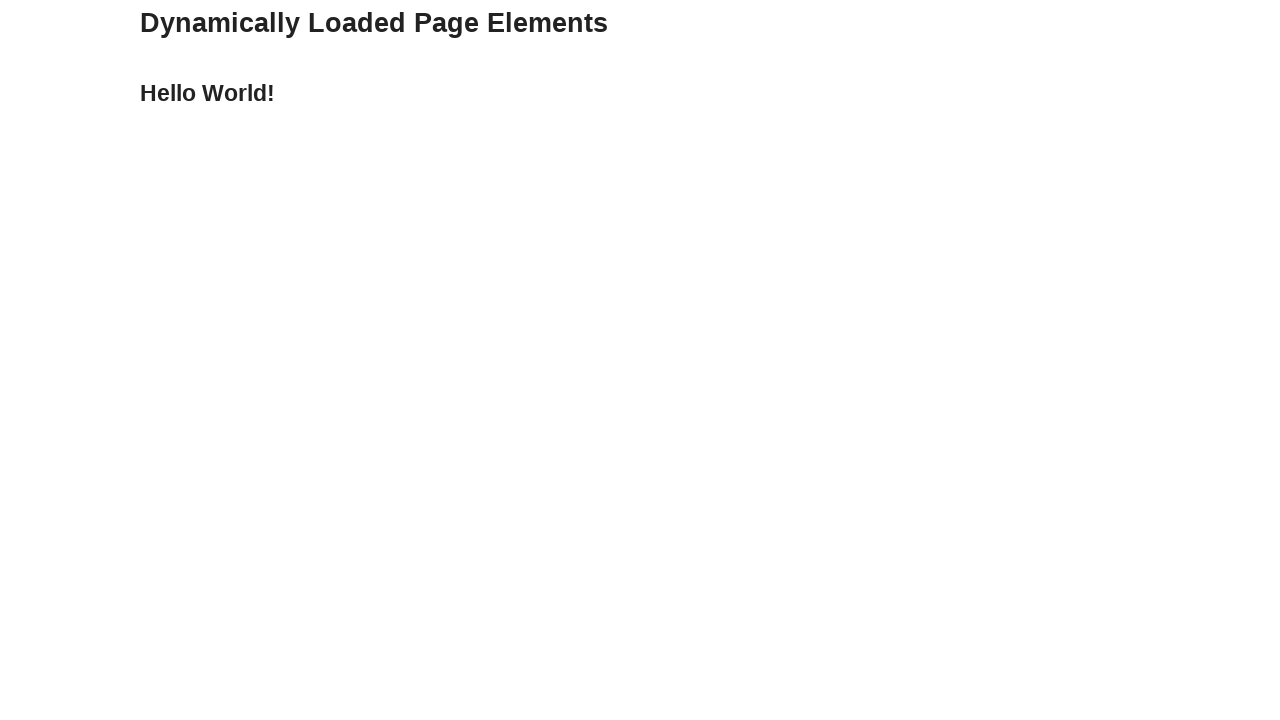

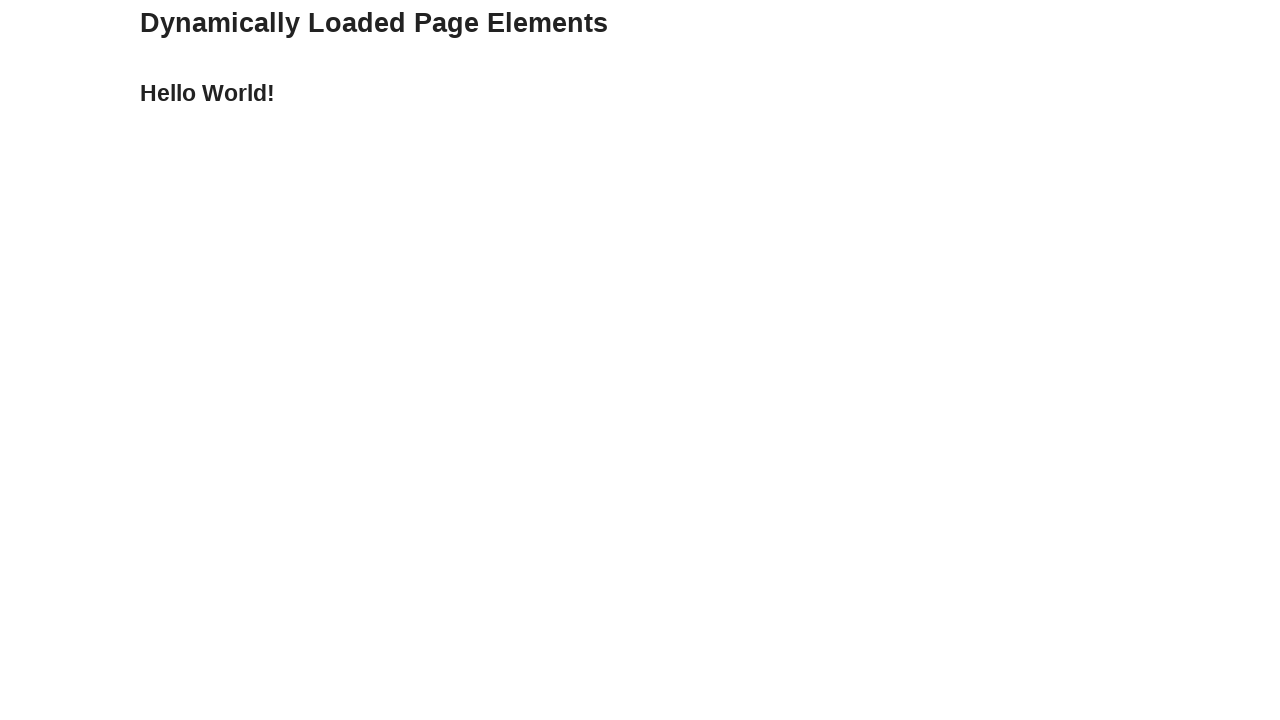